Tests mouse double click action by filling a text field and double-clicking a button to copy the text to another field

Starting URL: https://testautomationpractice.blogspot.com/

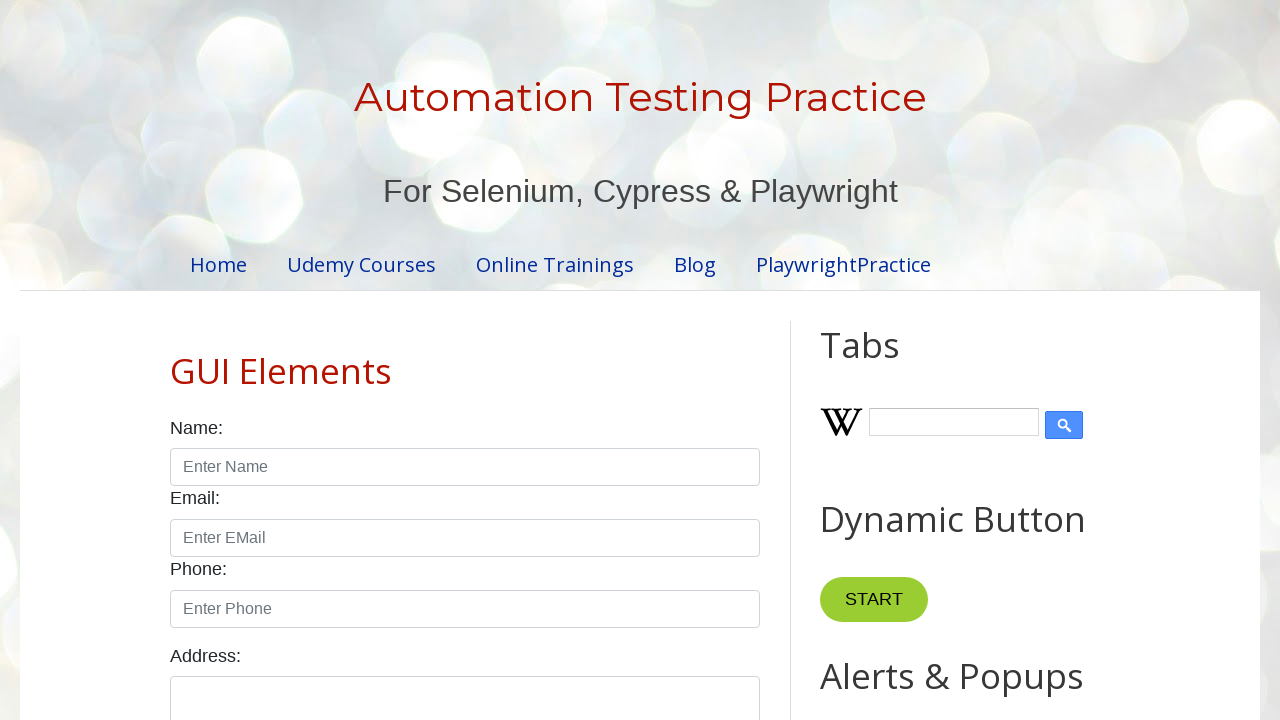

Filled first text field with 'Zaid Alif' on #field1
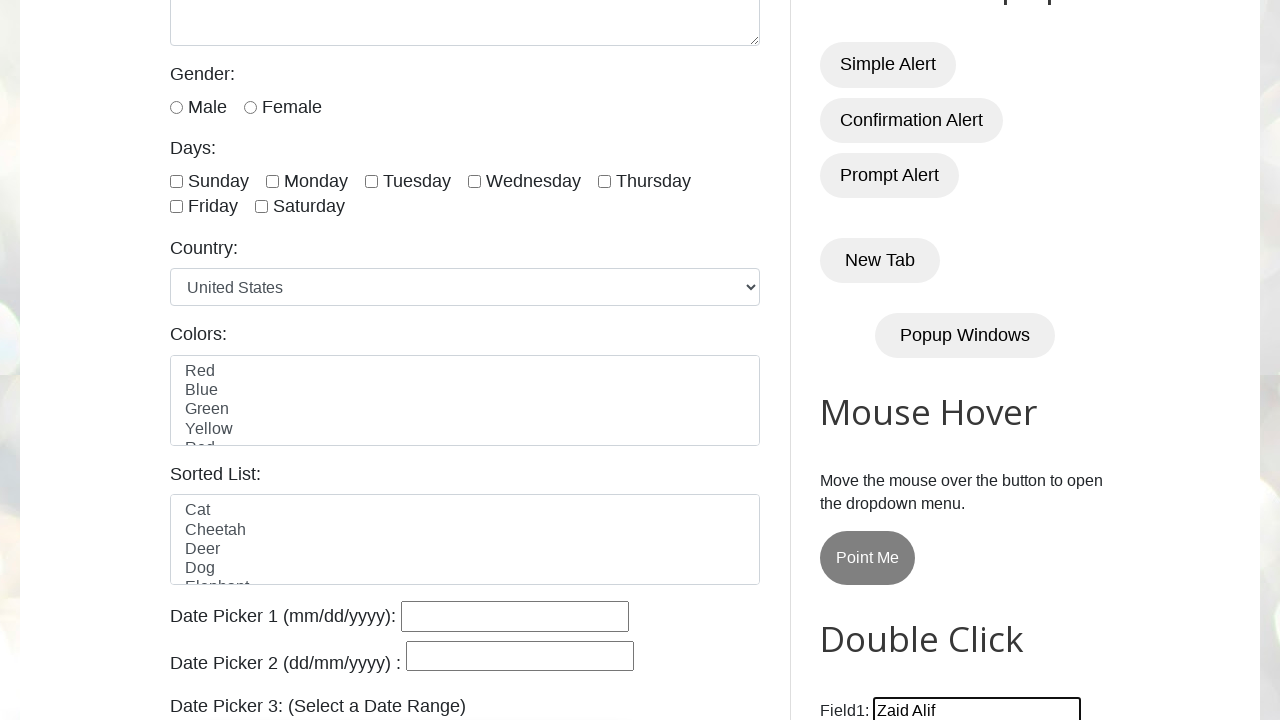

Double-clicked the 'Copy Text' button at (885, 360) on xpath=//button[normalize-space()='Copy Text']
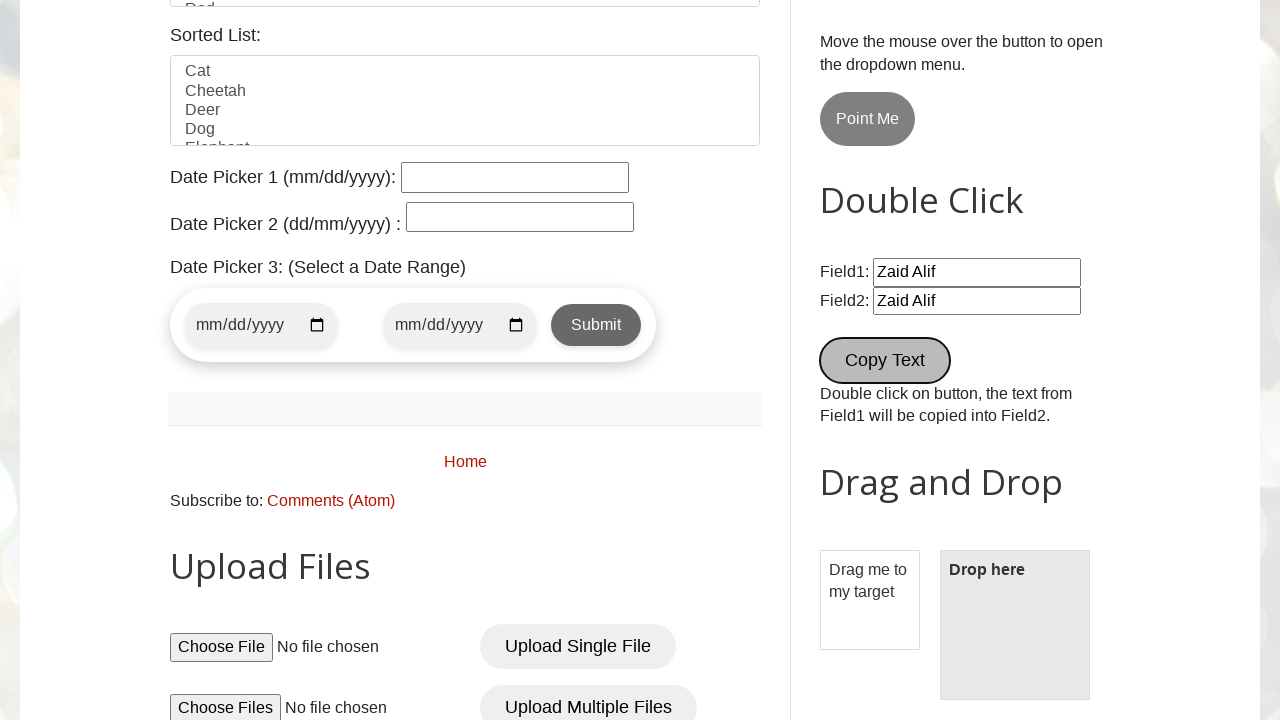

Verified that text was copied to second field
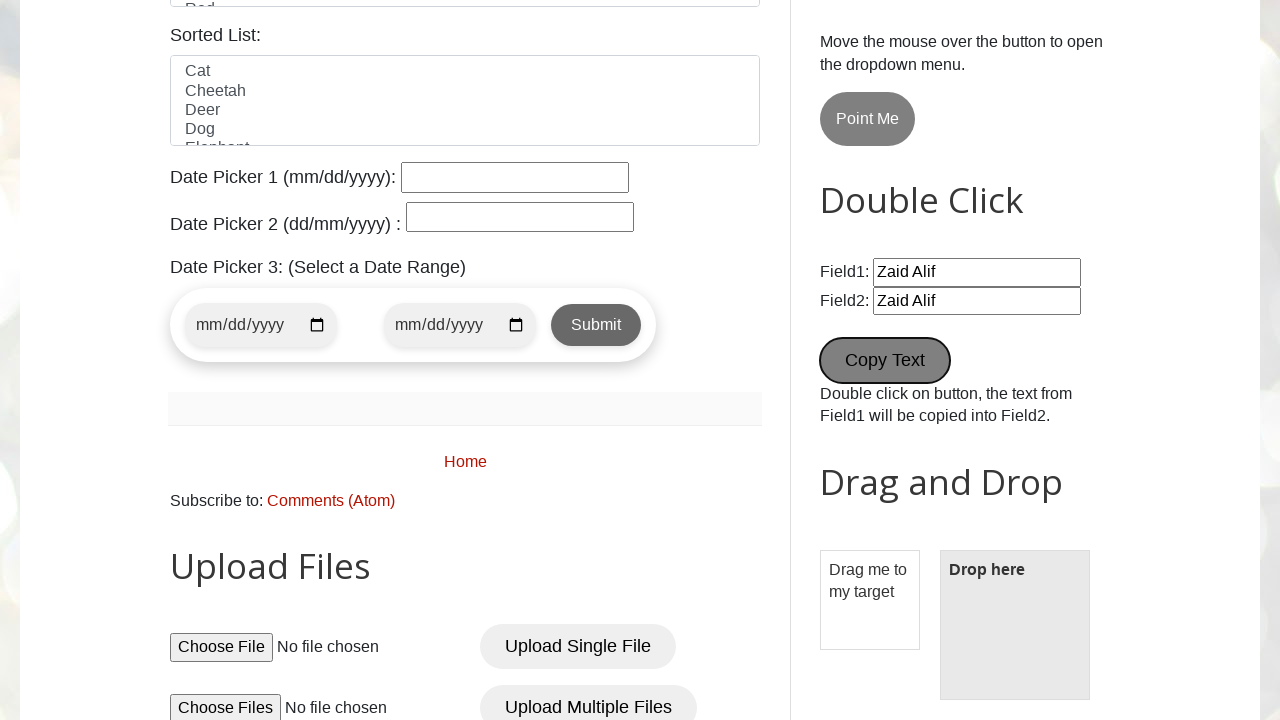

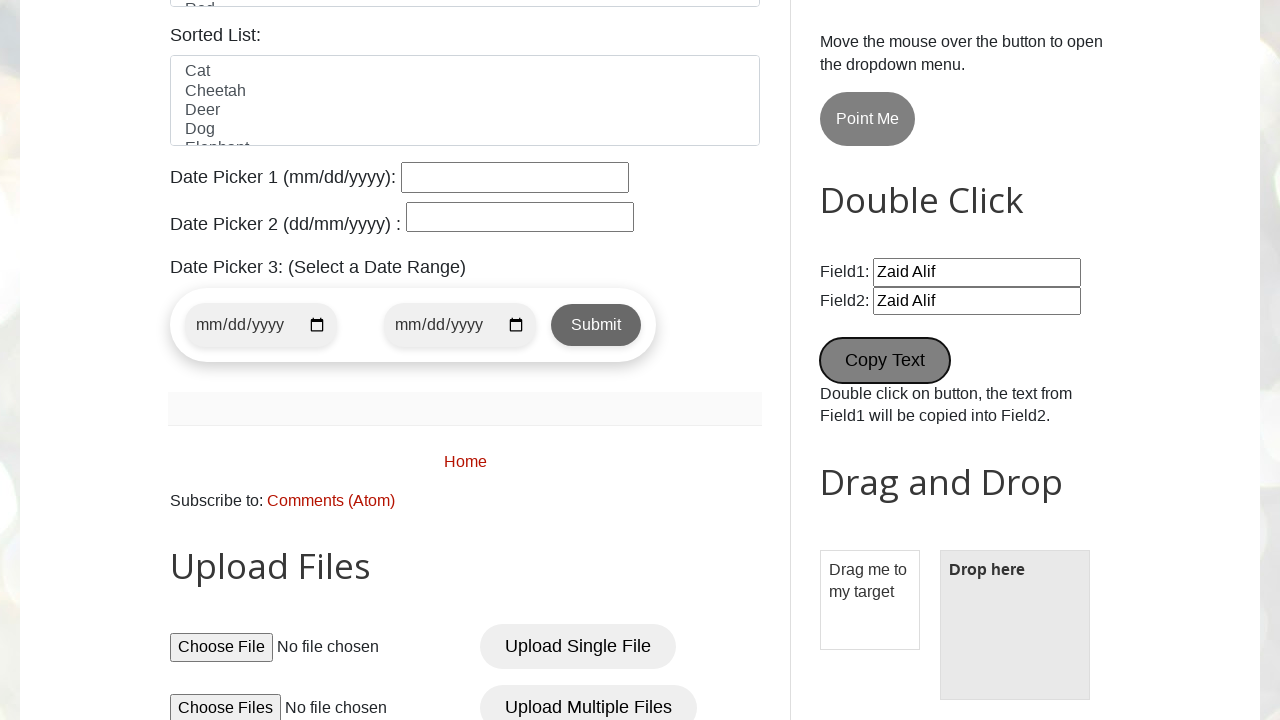